Tests the "More about service" link by clicking it and navigating to the payment information page

Starting URL: https://www.mts.by/

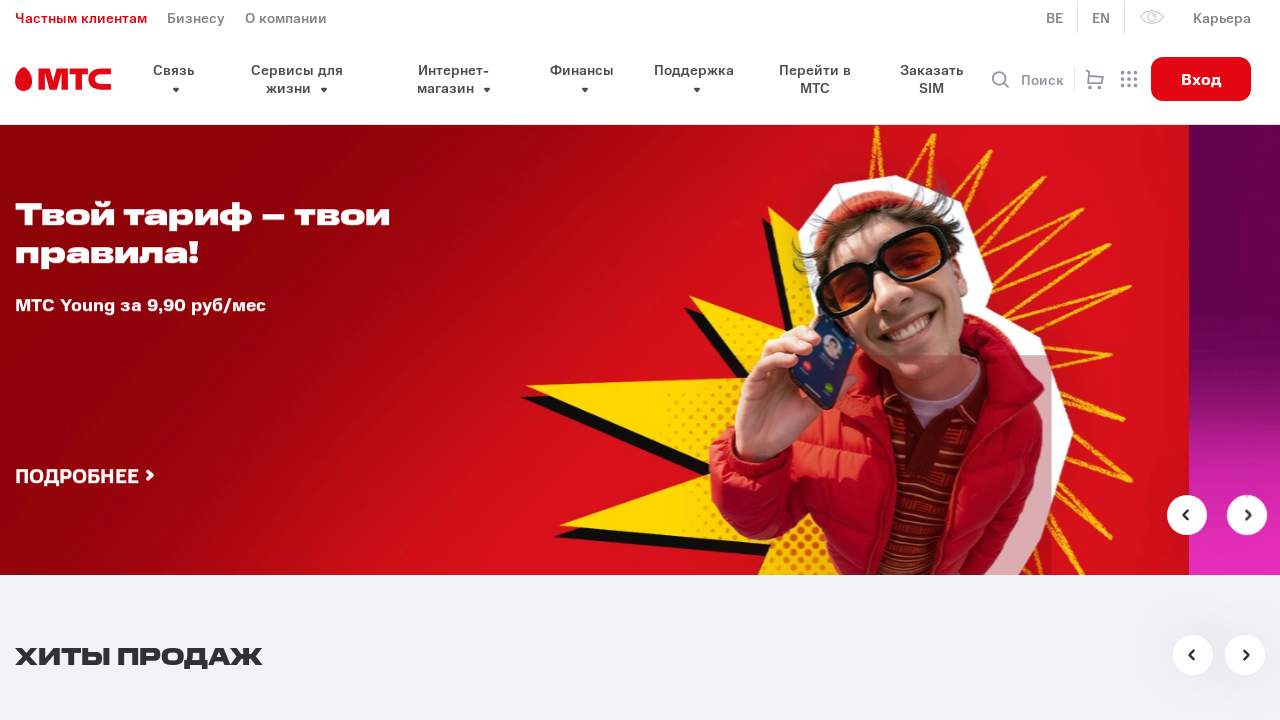

Waited for 'More about service' link to become visible
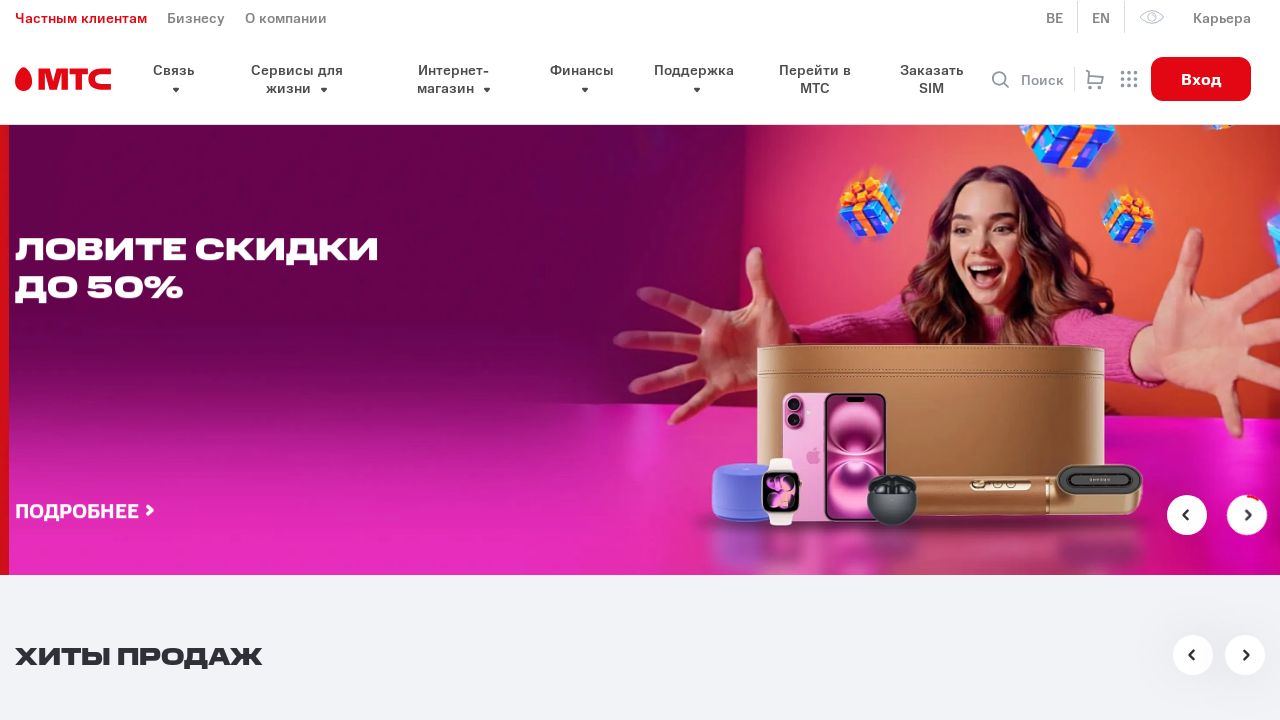

Clicked 'More about service' link at (190, 361) on xpath=//div/a[text()='Подробнее о сервисе']
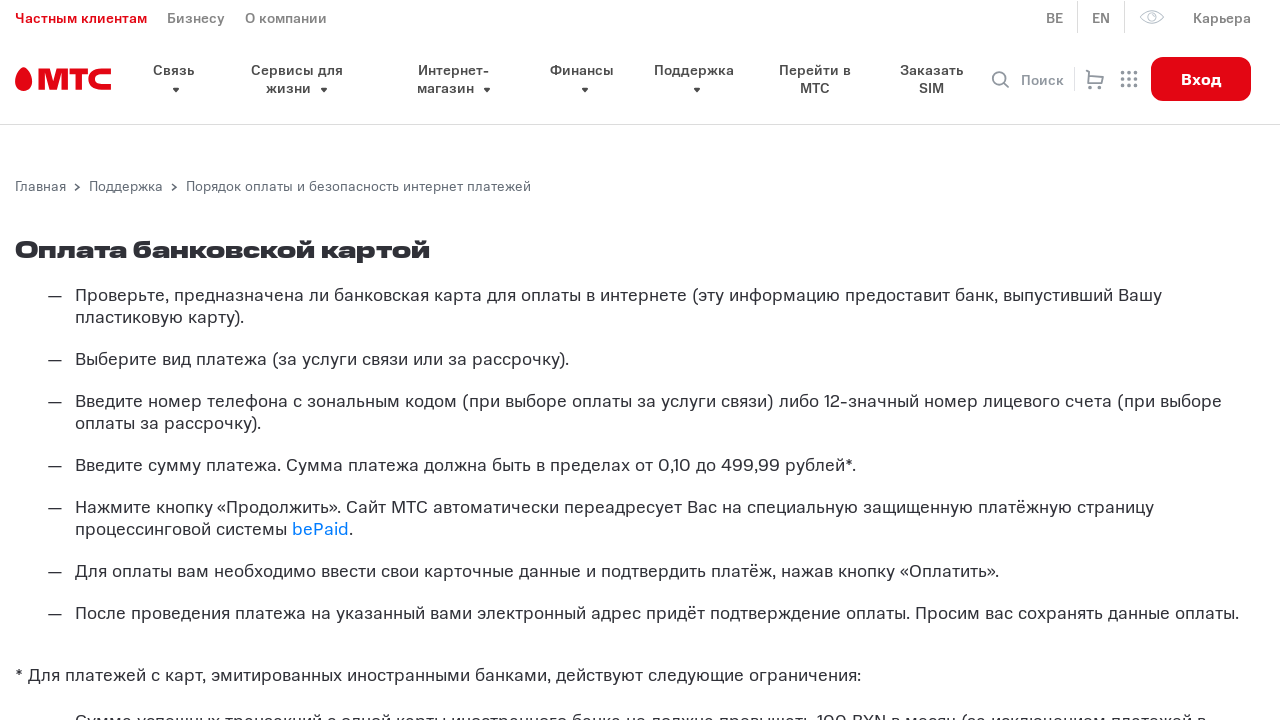

Navigated to payment information page and DOM content loaded
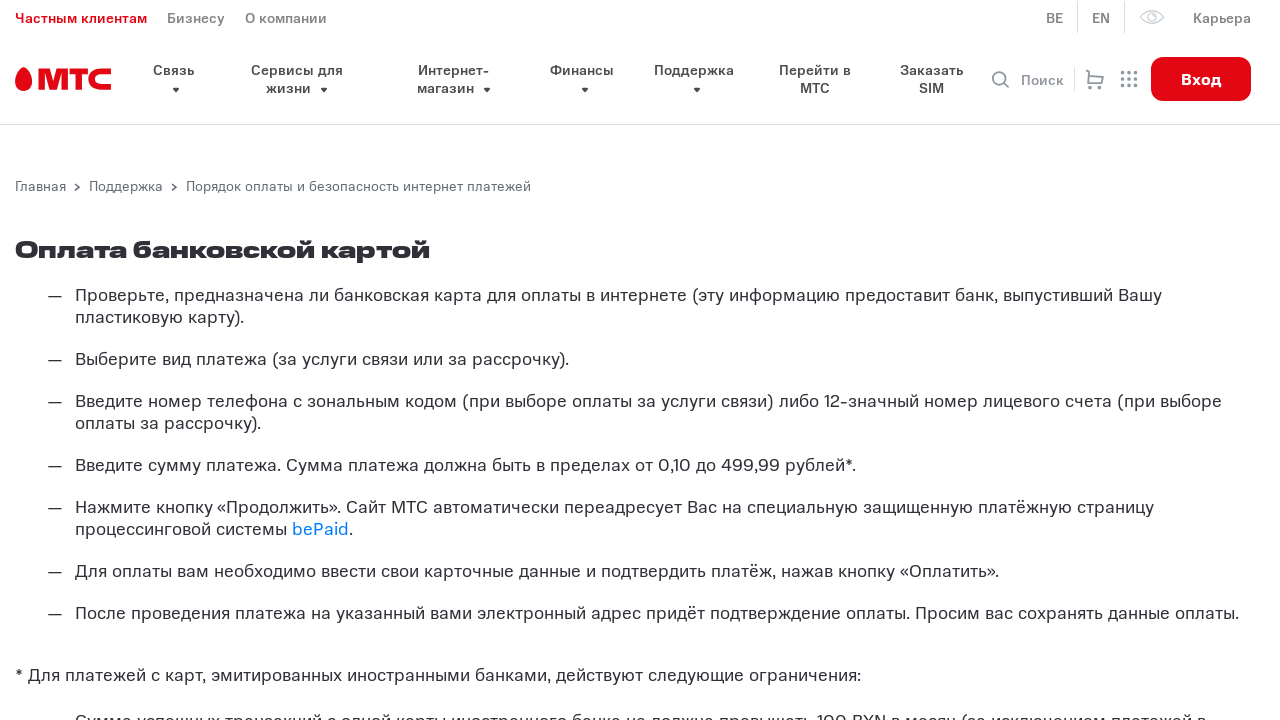

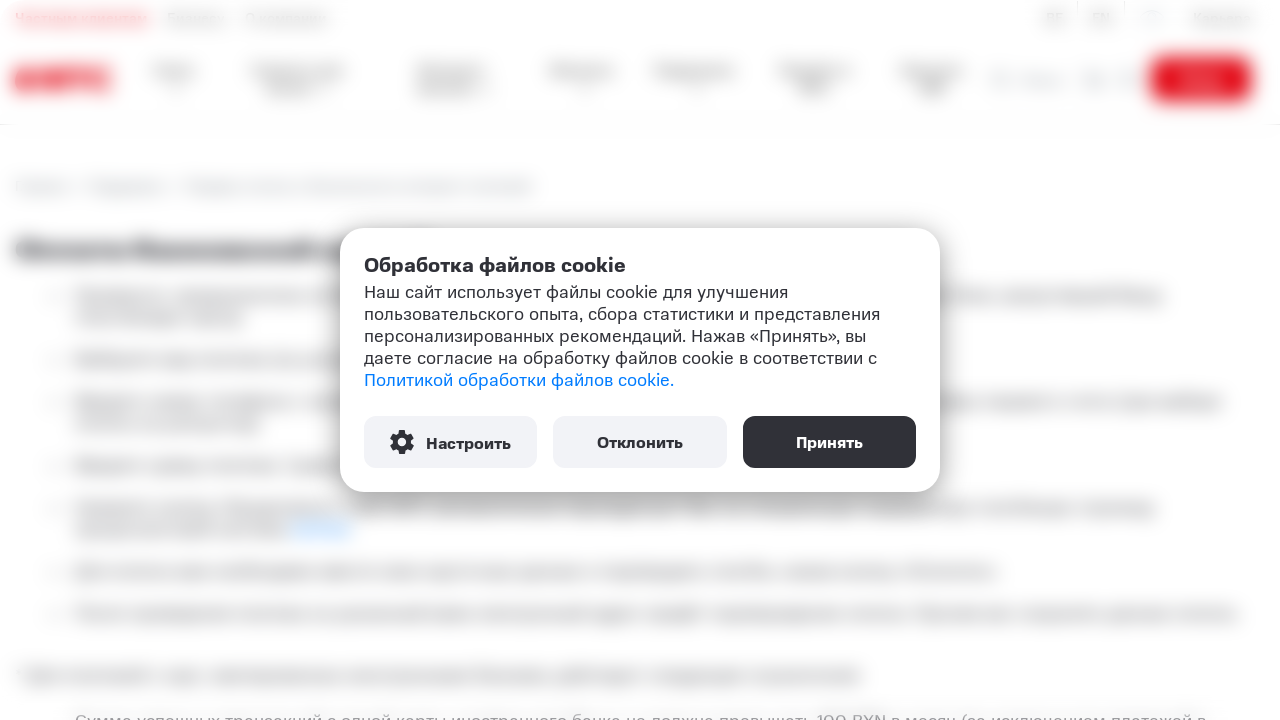